Tests dynamic properties page by waiting for a button to become clickable after it is enabled dynamically

Starting URL: https://demoqa.com/dynamic-properties

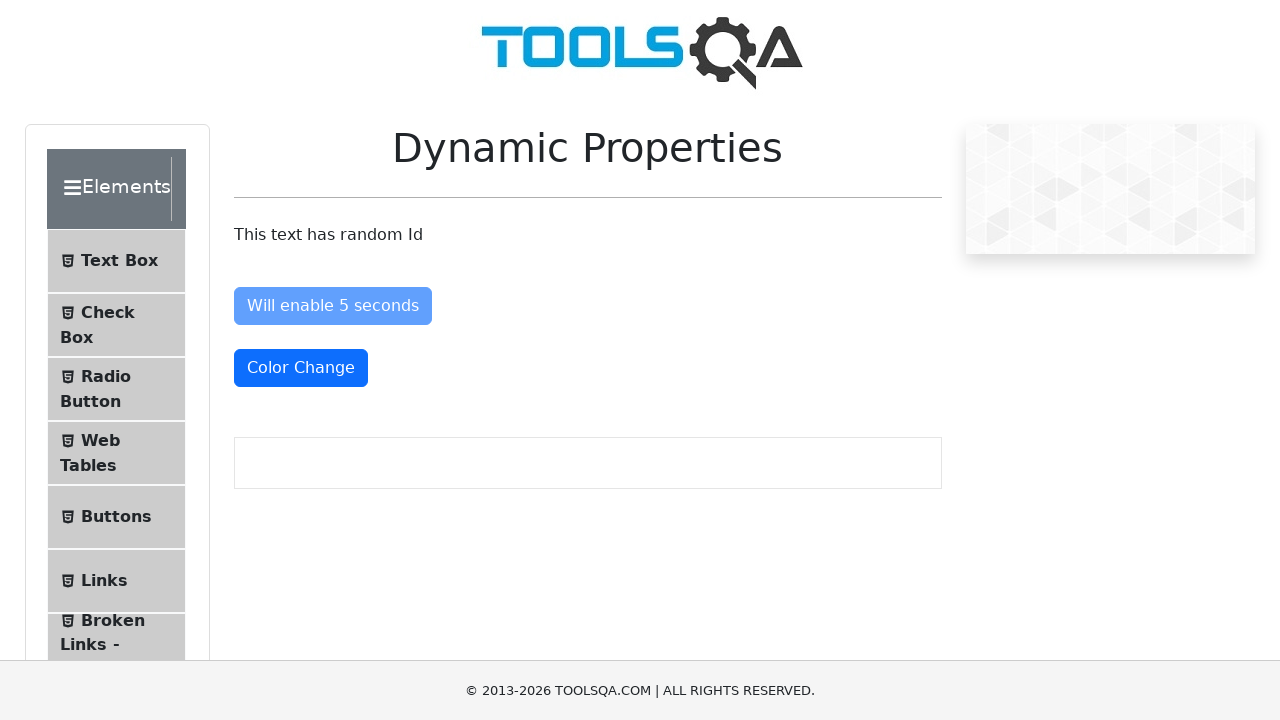

Waited for 'Enable After' button to become enabled
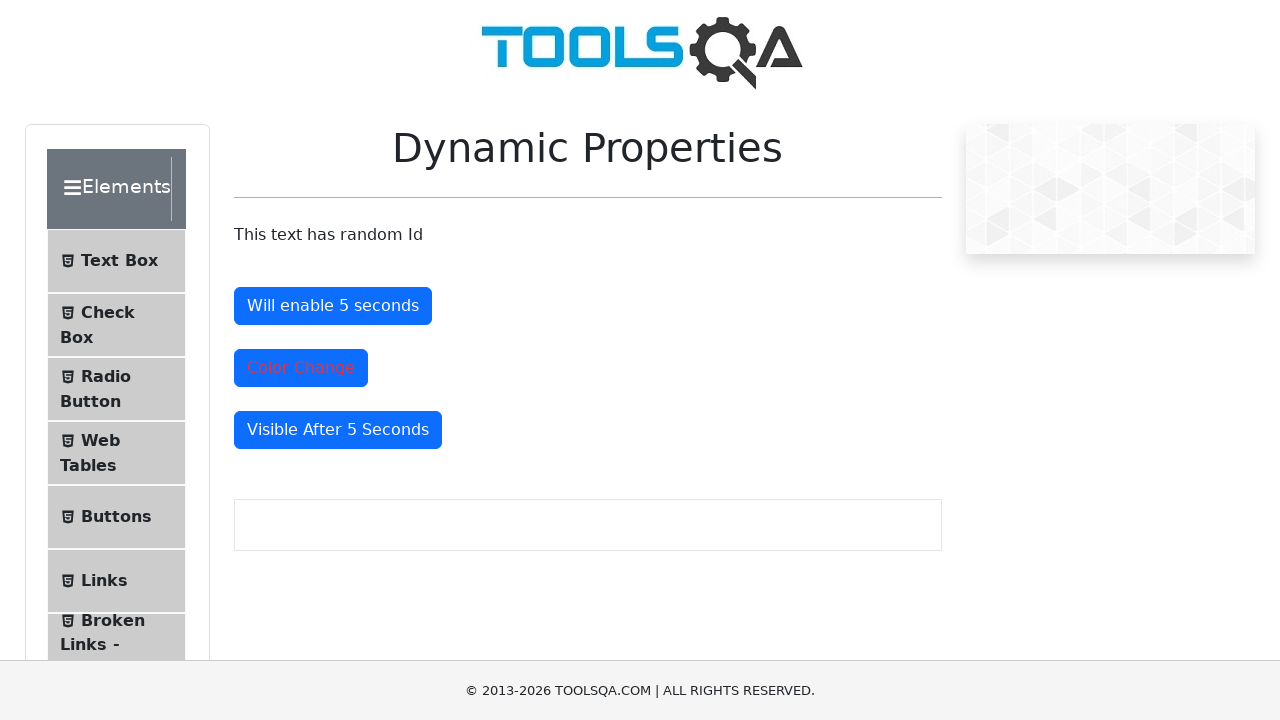

Clicked the 'Enable After' button at (333, 306) on button#enableAfter
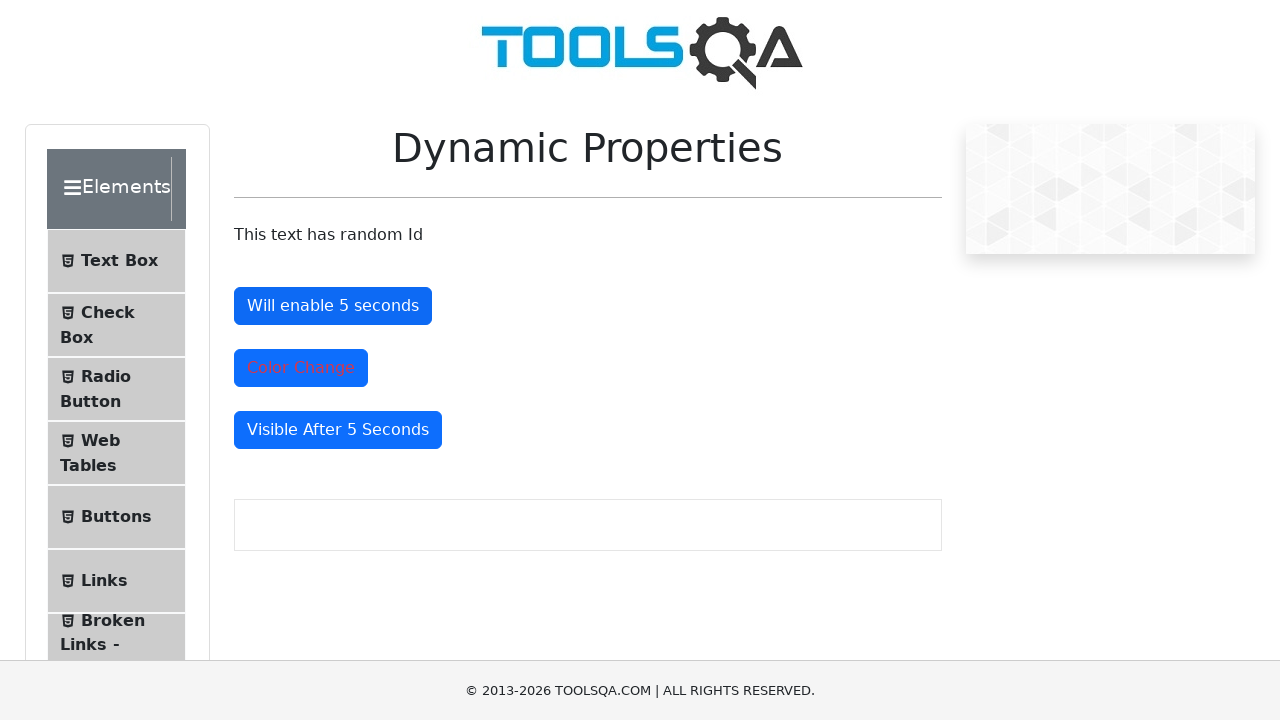

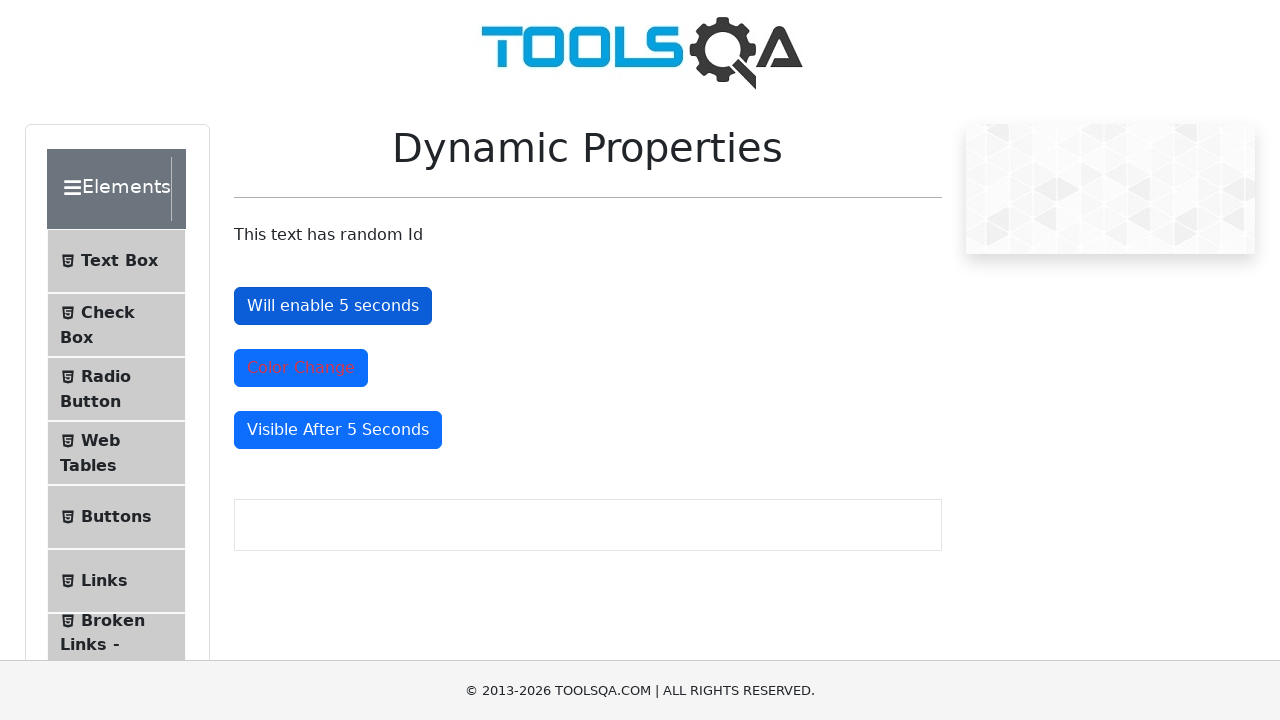